Tests JavaScript prompt alert functionality by clicking a button to trigger a prompt, entering text into the prompt, and accepting it

Starting URL: https://the-internet.herokuapp.com/javascript_alerts

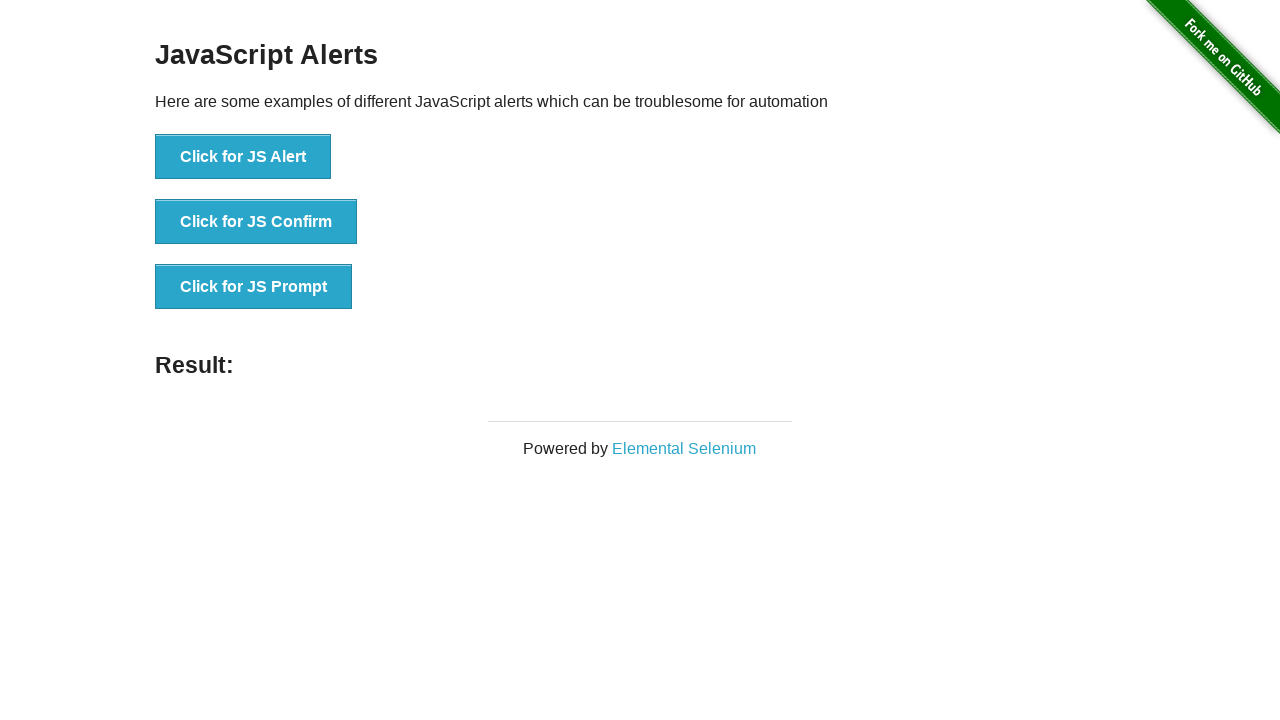

Clicked 'Click for JS Prompt' button to trigger JavaScript prompt at (254, 287) on xpath=//button[text()='Click for JS Prompt']
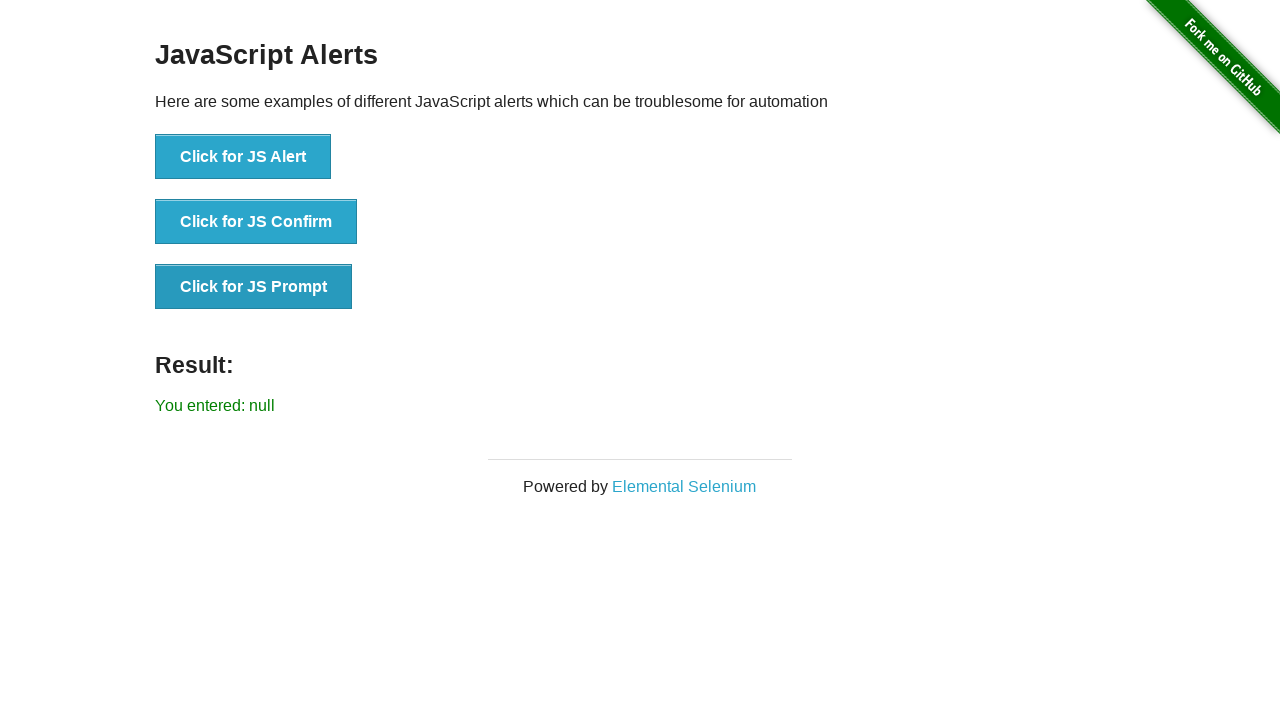

Set up dialog handler to accept prompt with text 'hii i am kartik'
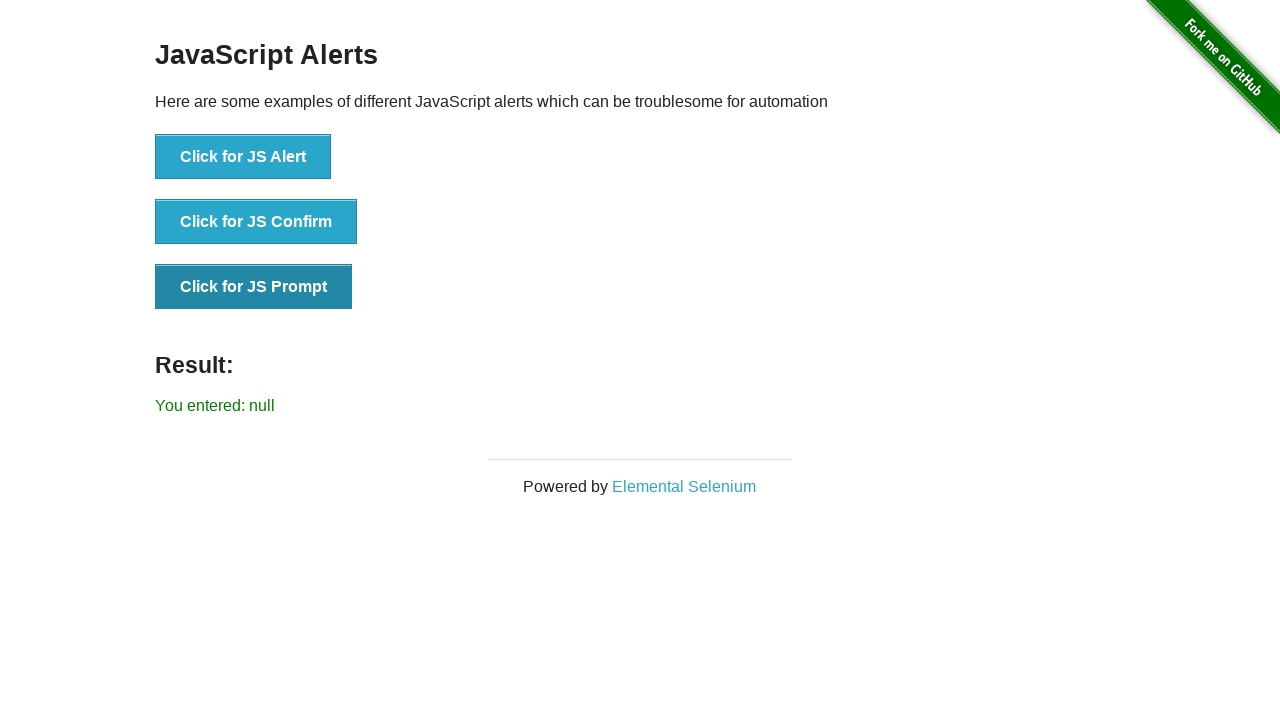

Clicked 'Click for JS Prompt' button again to trigger prompt with handler active at (254, 287) on xpath=//button[text()='Click for JS Prompt']
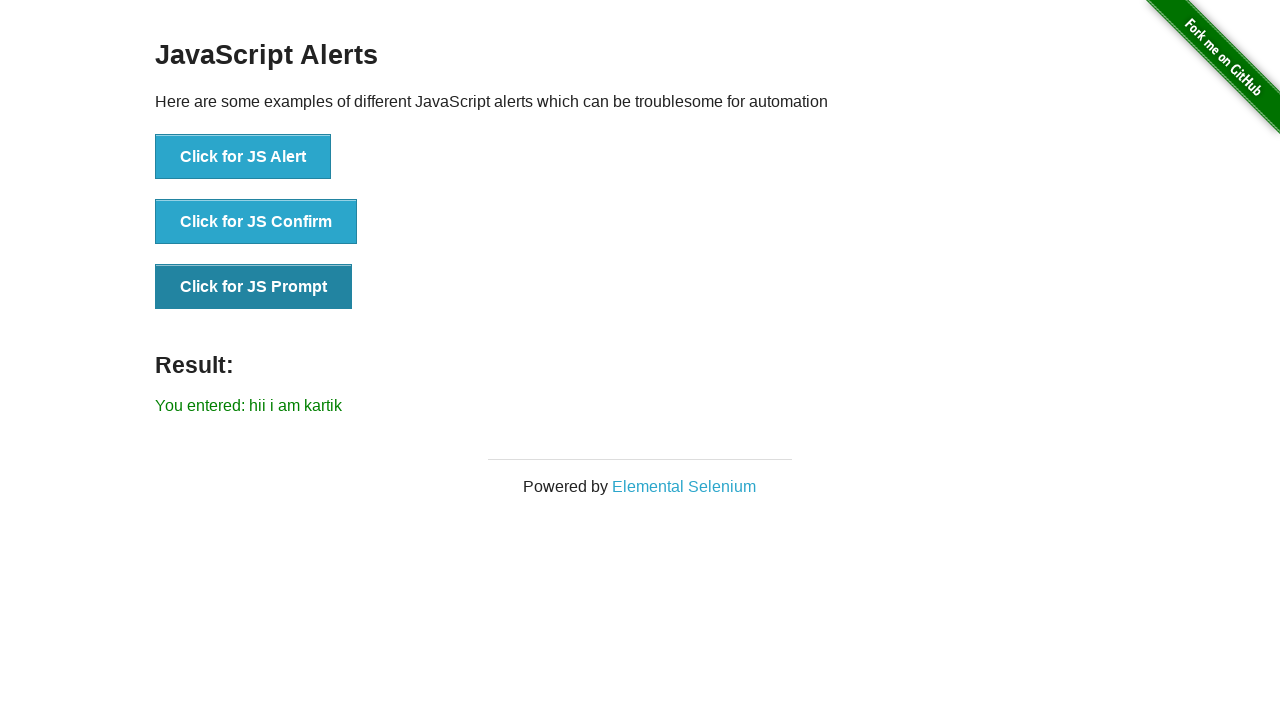

Prompt result element loaded on the page
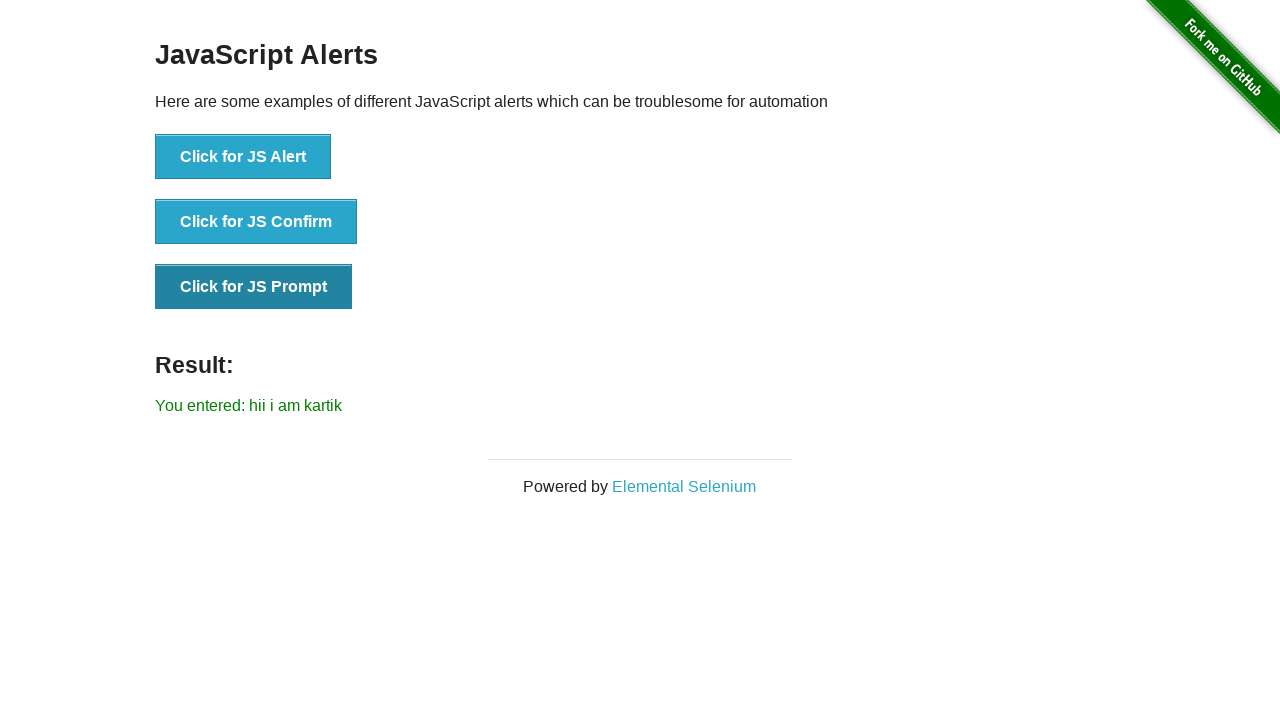

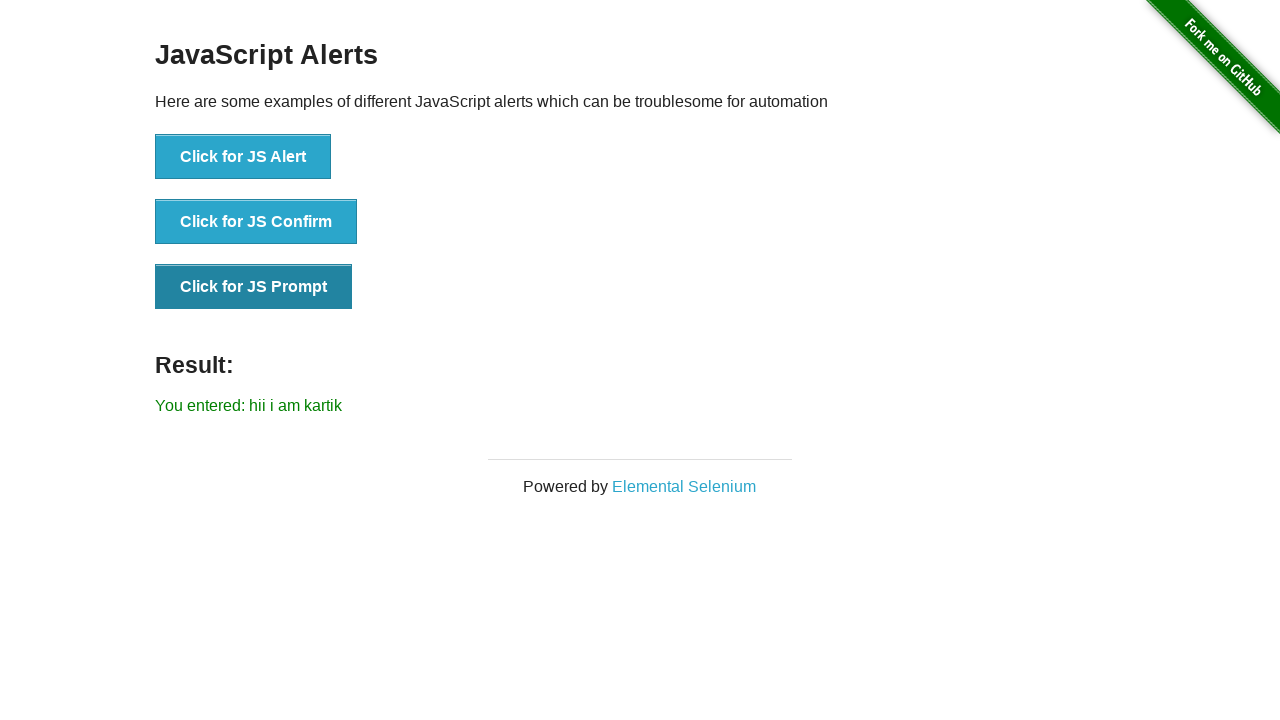